Tests scroll down to the bottom of the page and scroll up to the top using keyboard shortcuts, verifying that the subscription section and homepage banner are visible

Starting URL: http://automationexercise.com

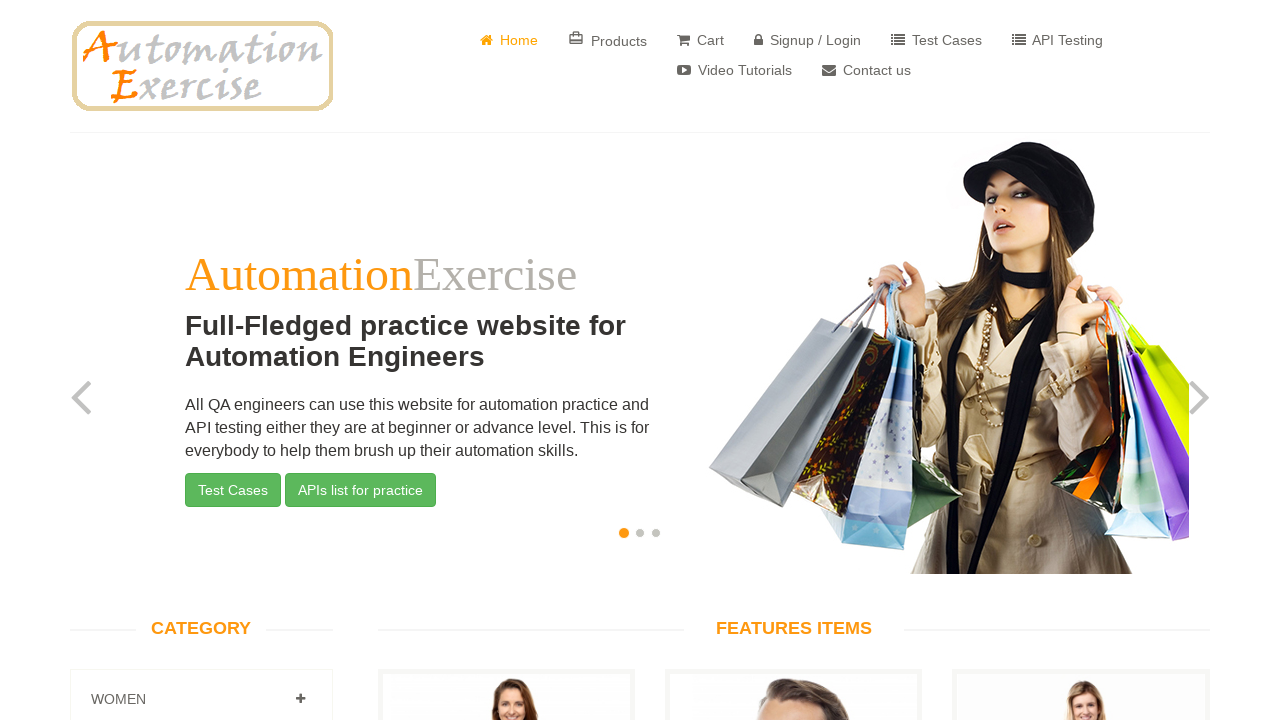

Homepage loaded - body element is visible
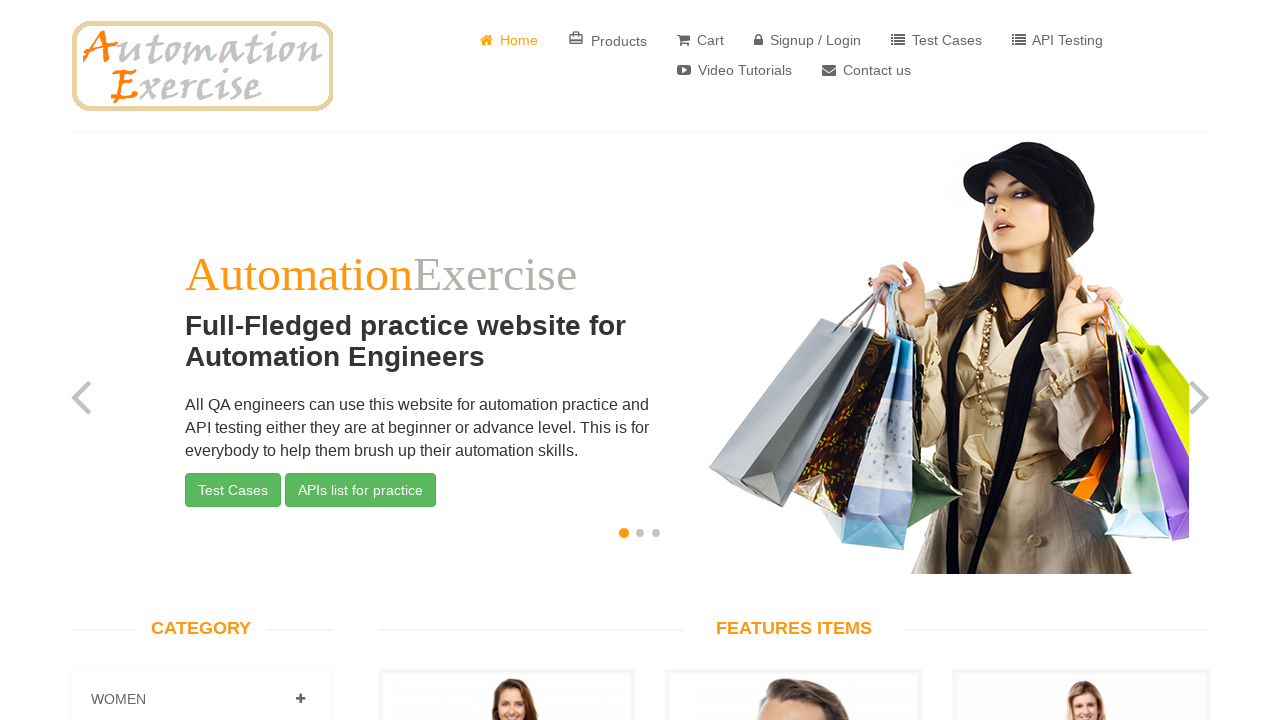

Pressed End key to scroll to bottom of page
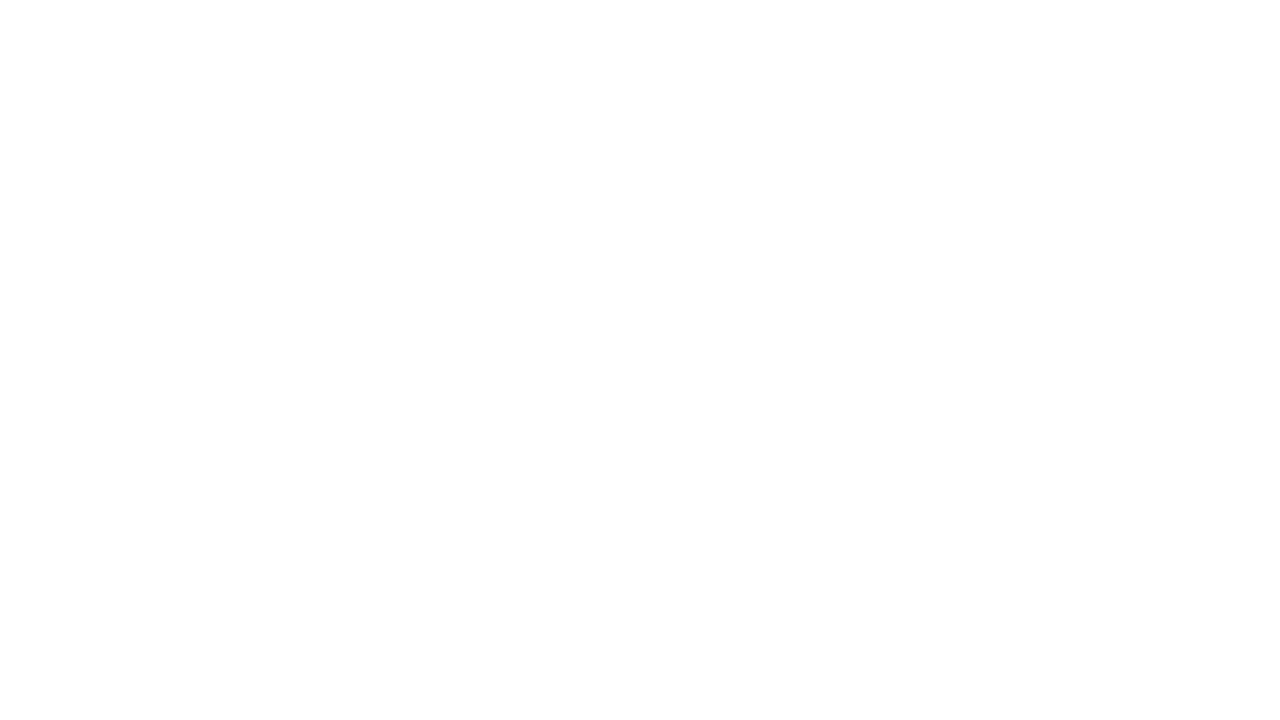

Subscription section is visible at bottom of page
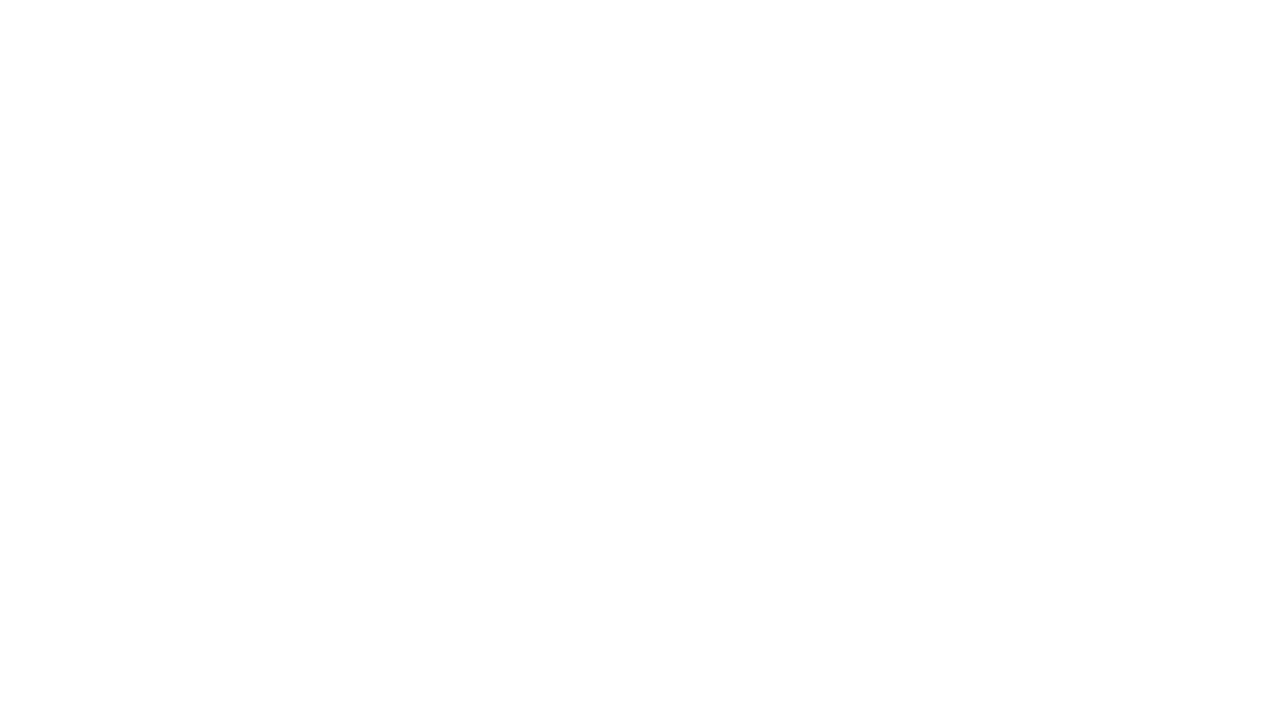

Pressed Home key to scroll to top of page
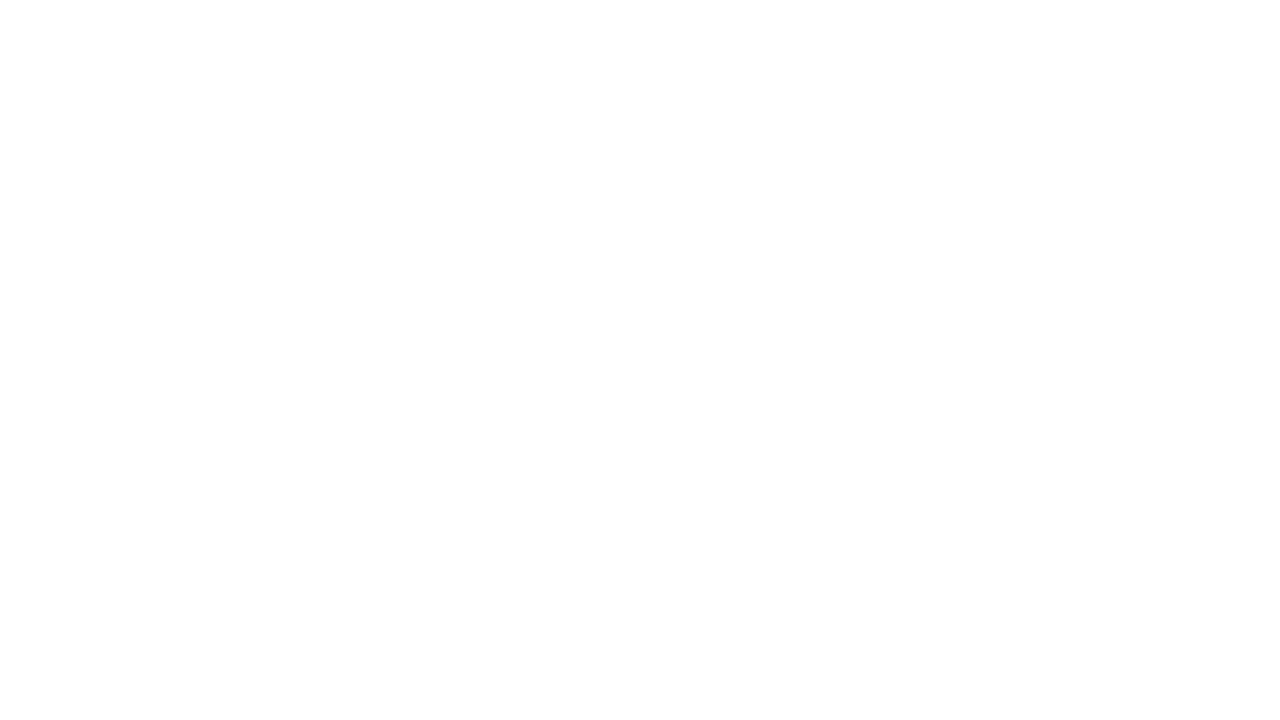

Homepage banner is visible at top of page after scrolling up
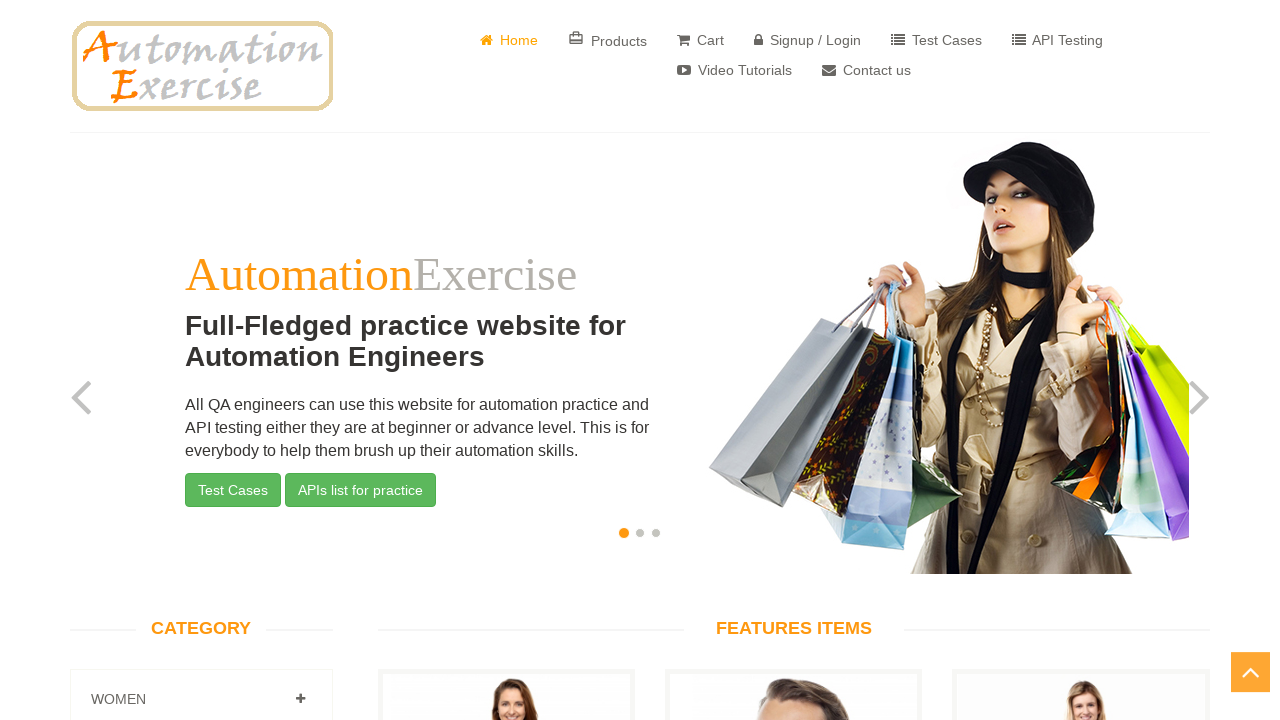

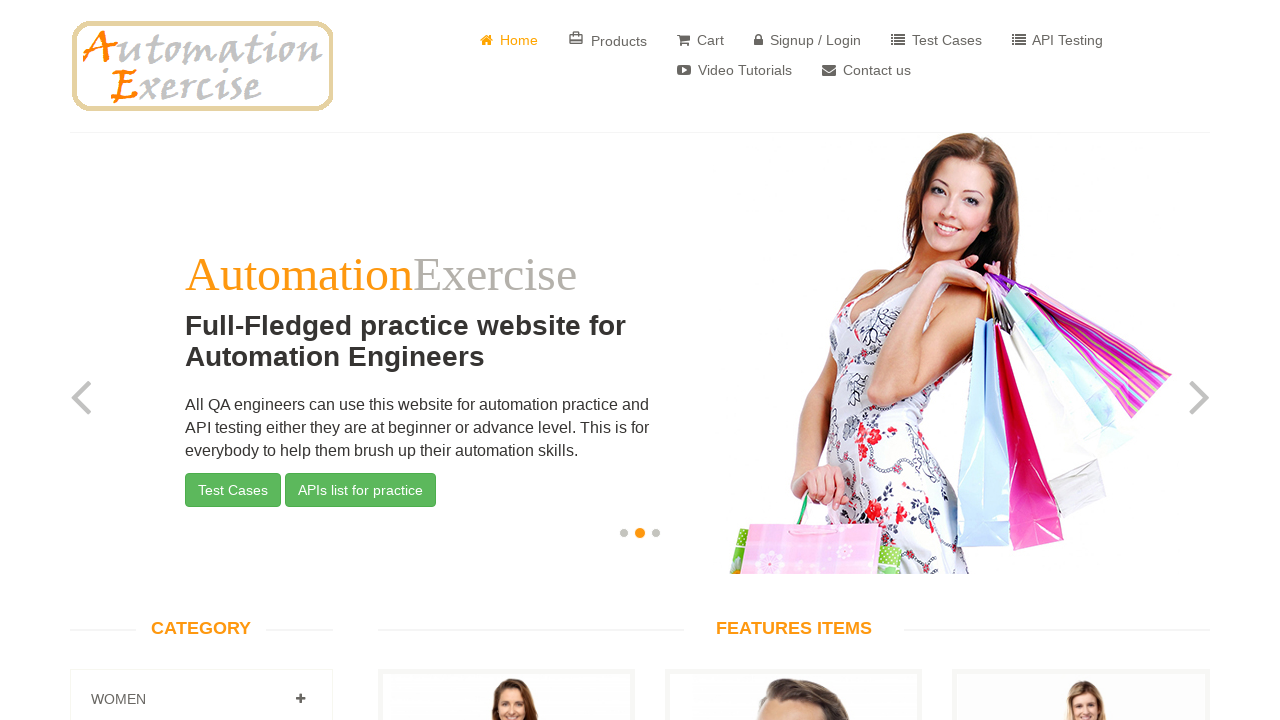